Tests clicking on gender radio button and another form element on the Selenium practice page

Starting URL: https://www.tutorialspoint.com/selenium/practice/selenium_automation_practice.php

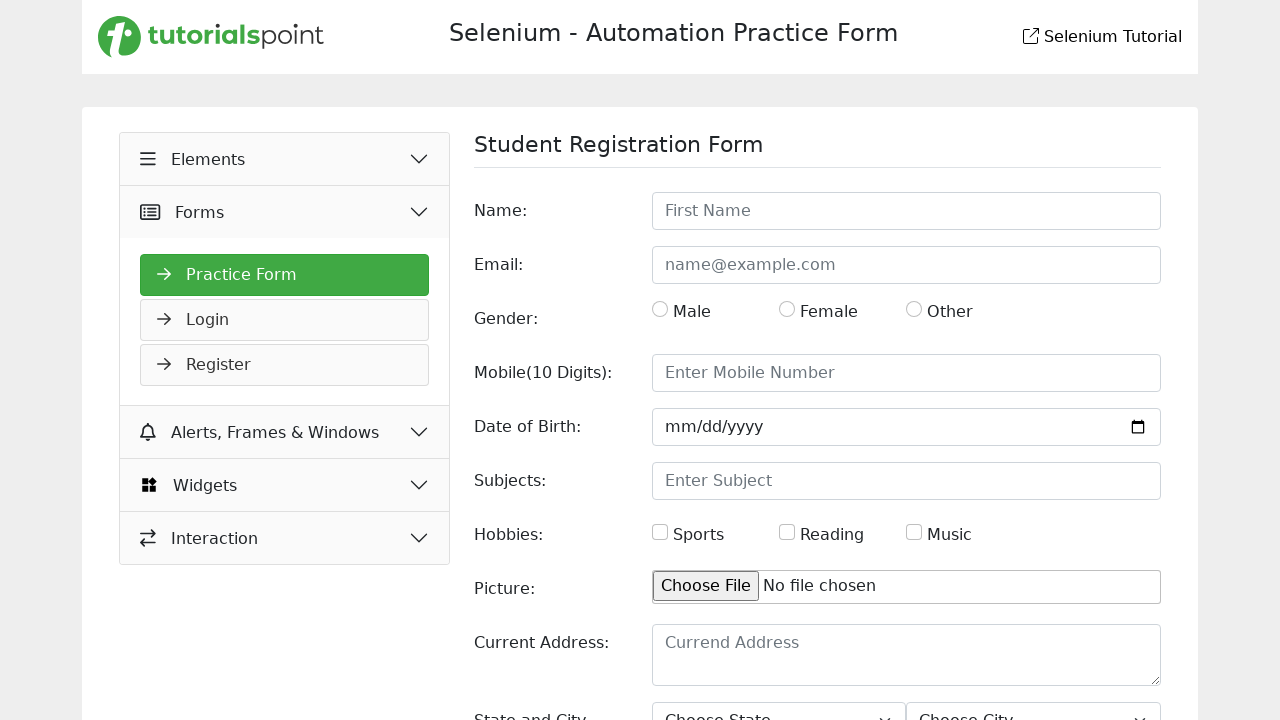

Clicked on gender radio button at (660, 309) on input#gender
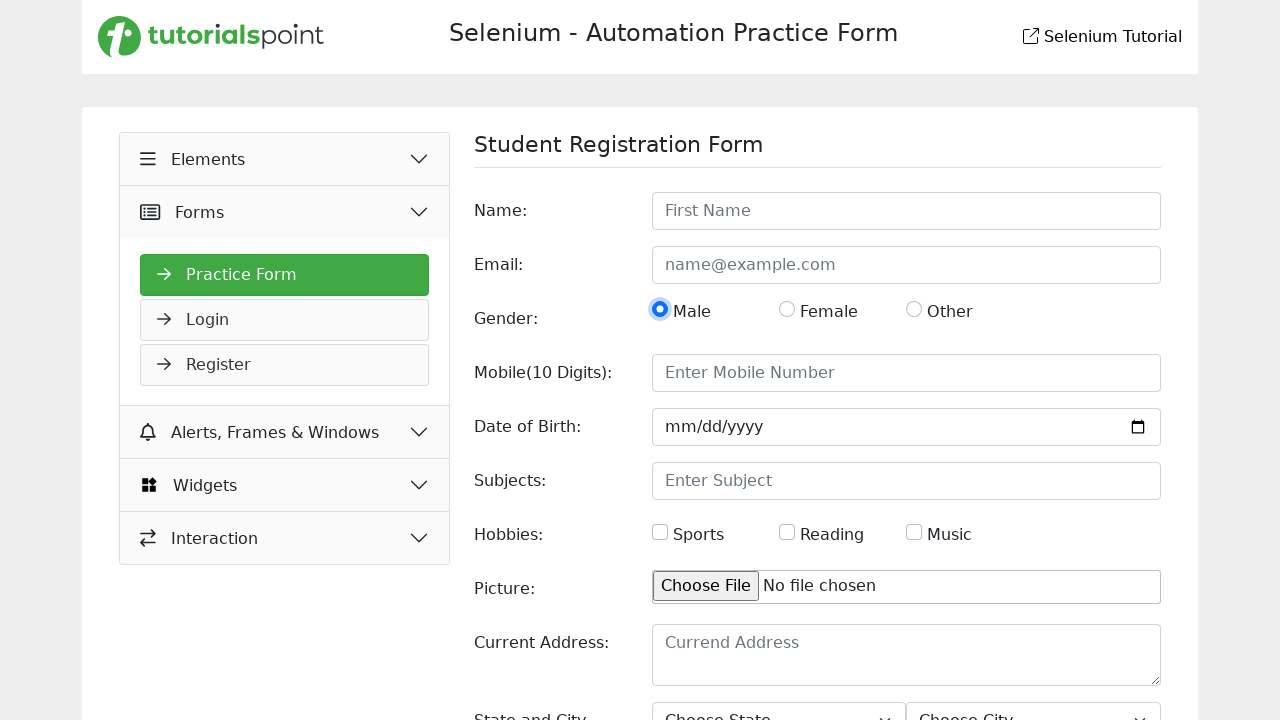

Clicked on another form element (checkbox or radio button) at (787, 532) on xpath=//div[7]//div[1]//div[1]//div[2]//input[1]
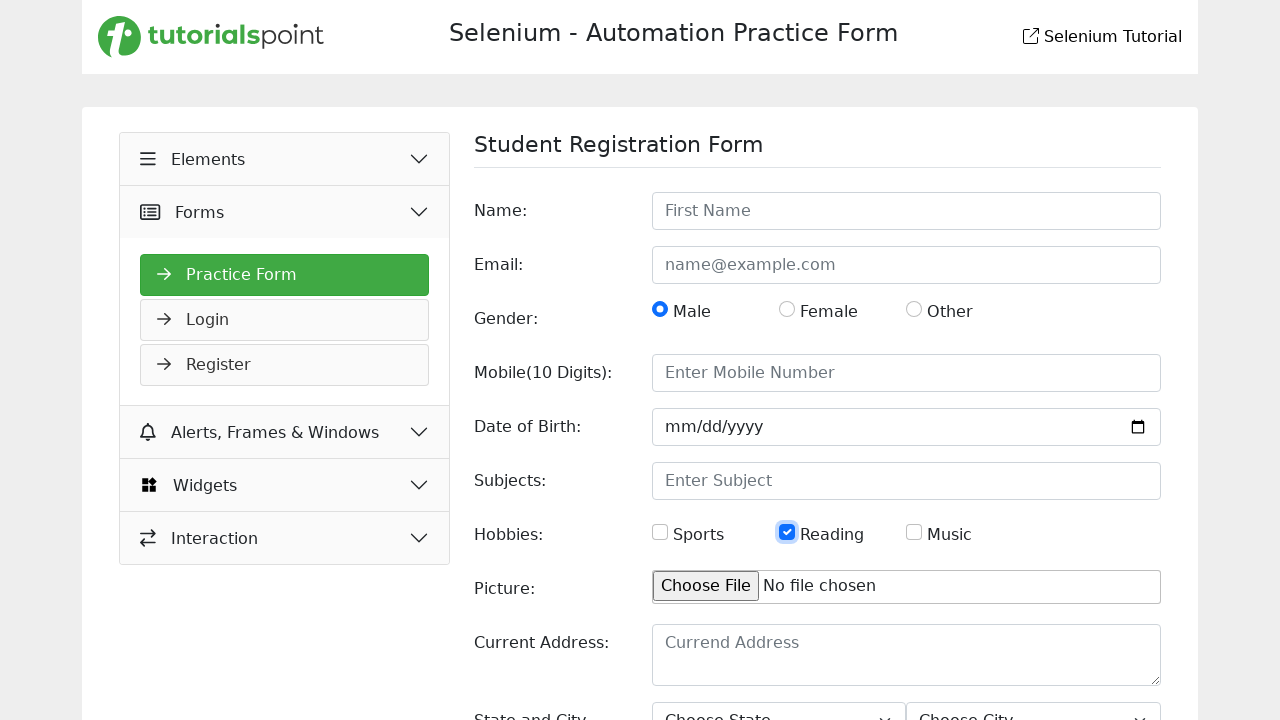

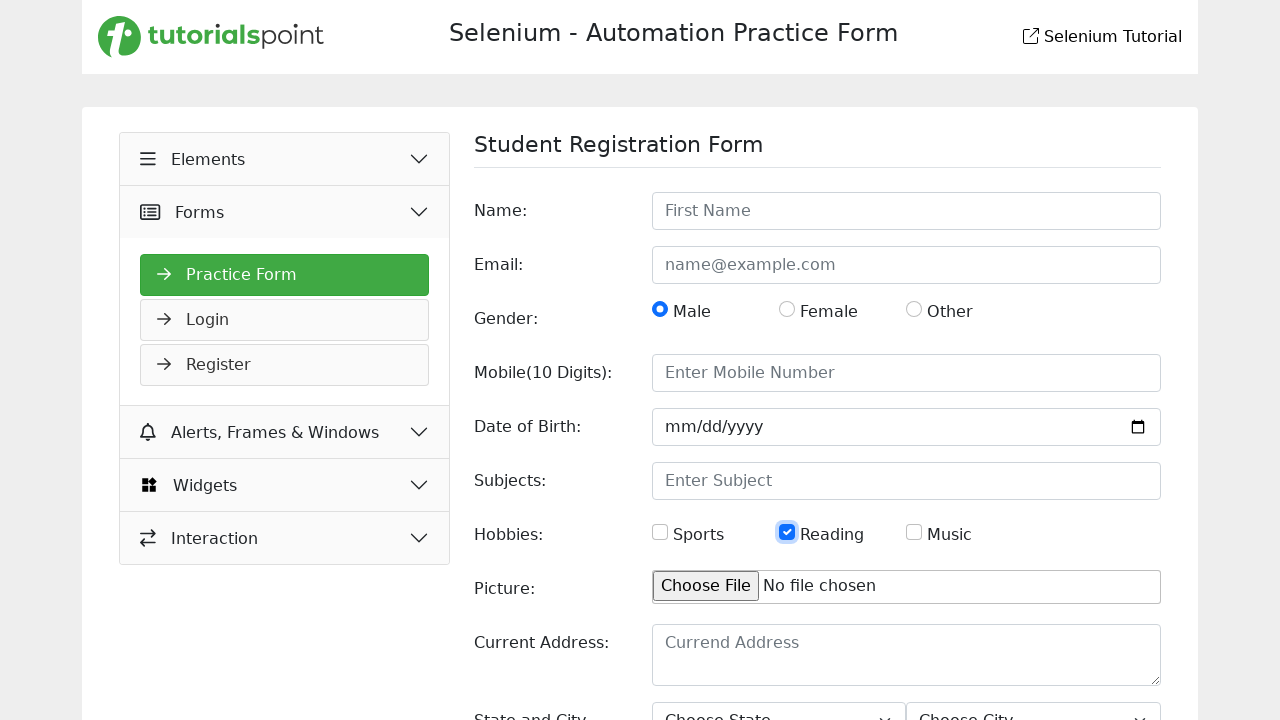